Tests e-commerce functionality by adding a product to cart and verifying the cart displays the correct product

Starting URL: https://www.bstackdemo.com

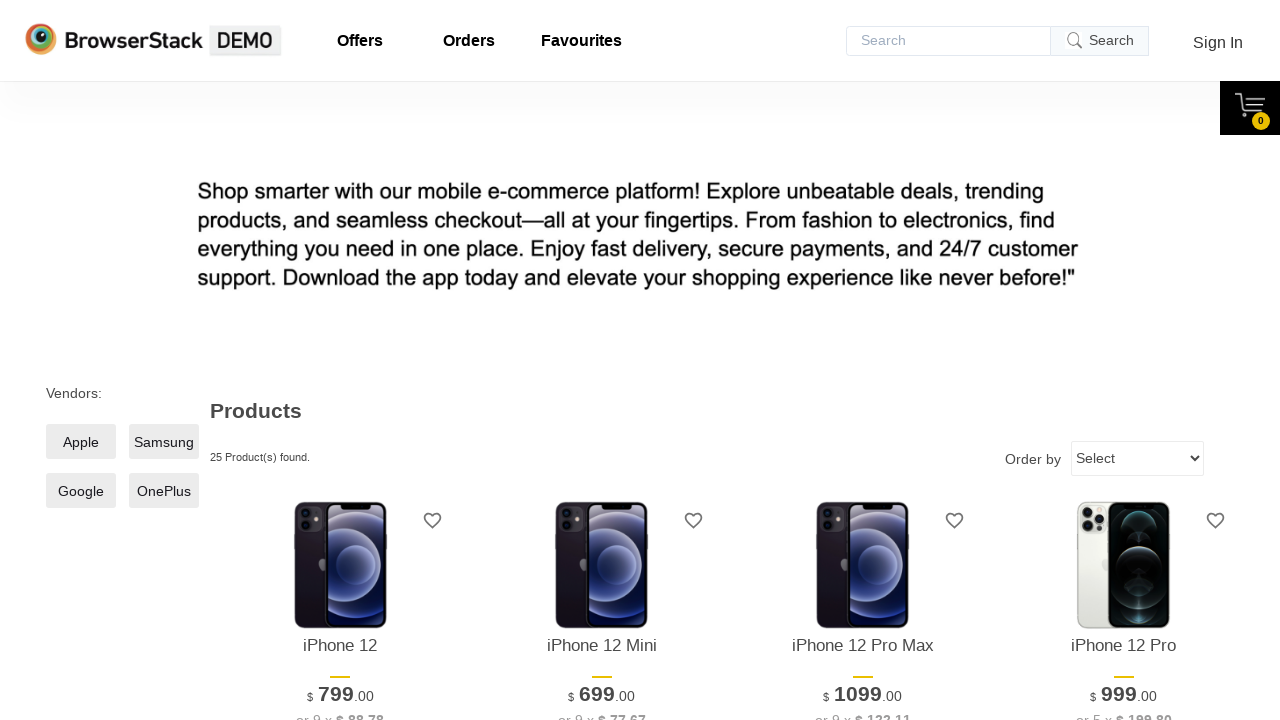

Verified page title contains 'StackDemo'
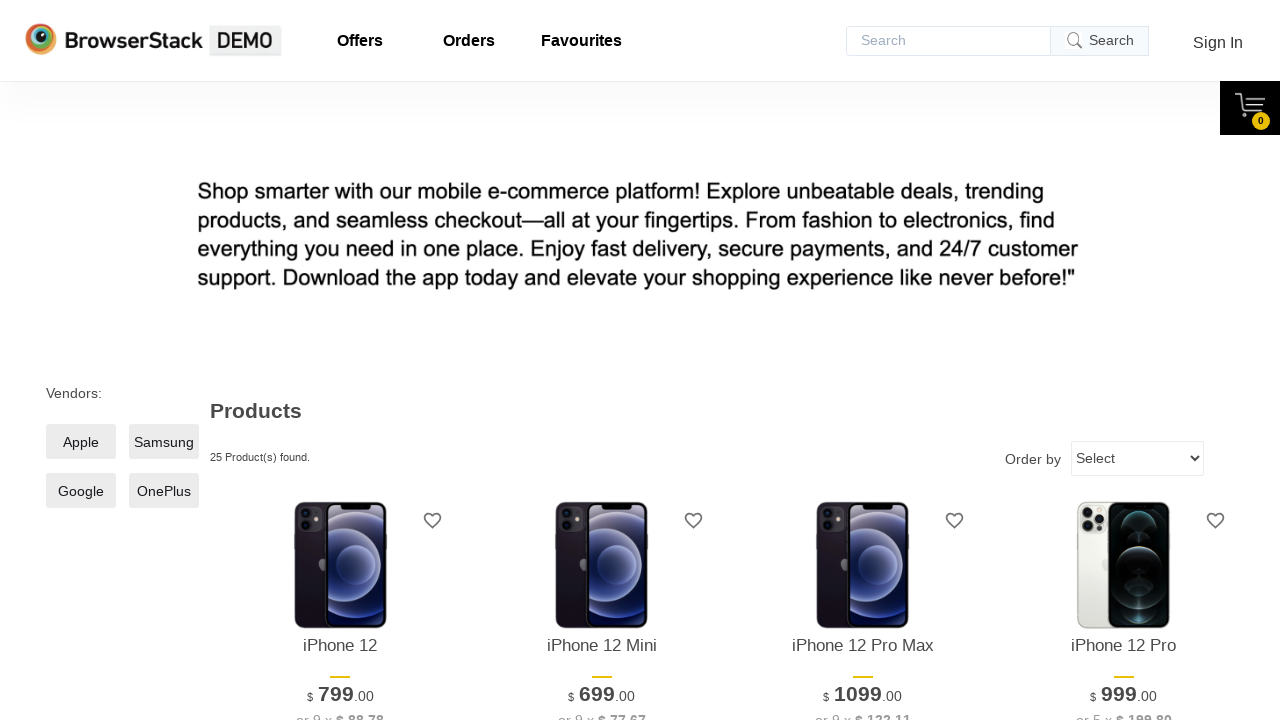

Retrieved text of first product from main page
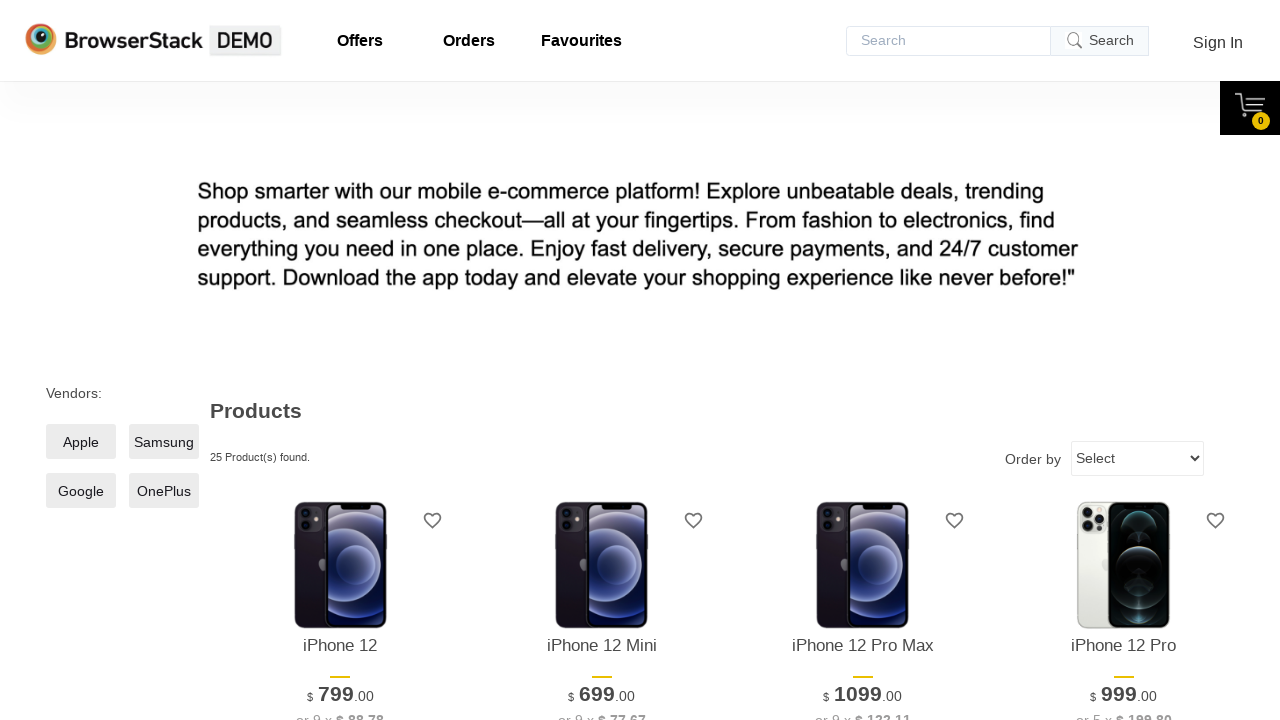

Clicked 'Add to Cart' button for first product at (340, 361) on xpath=//*[@id="1"]/div[4]
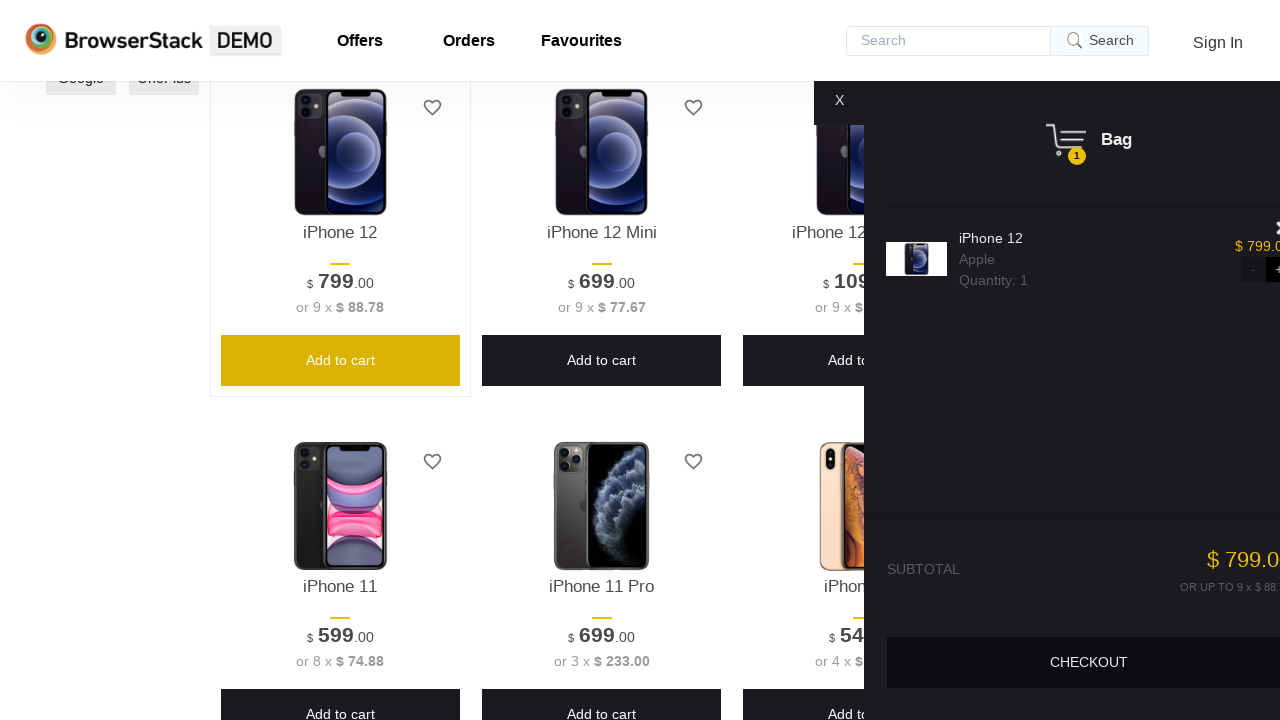

Cart content became visible
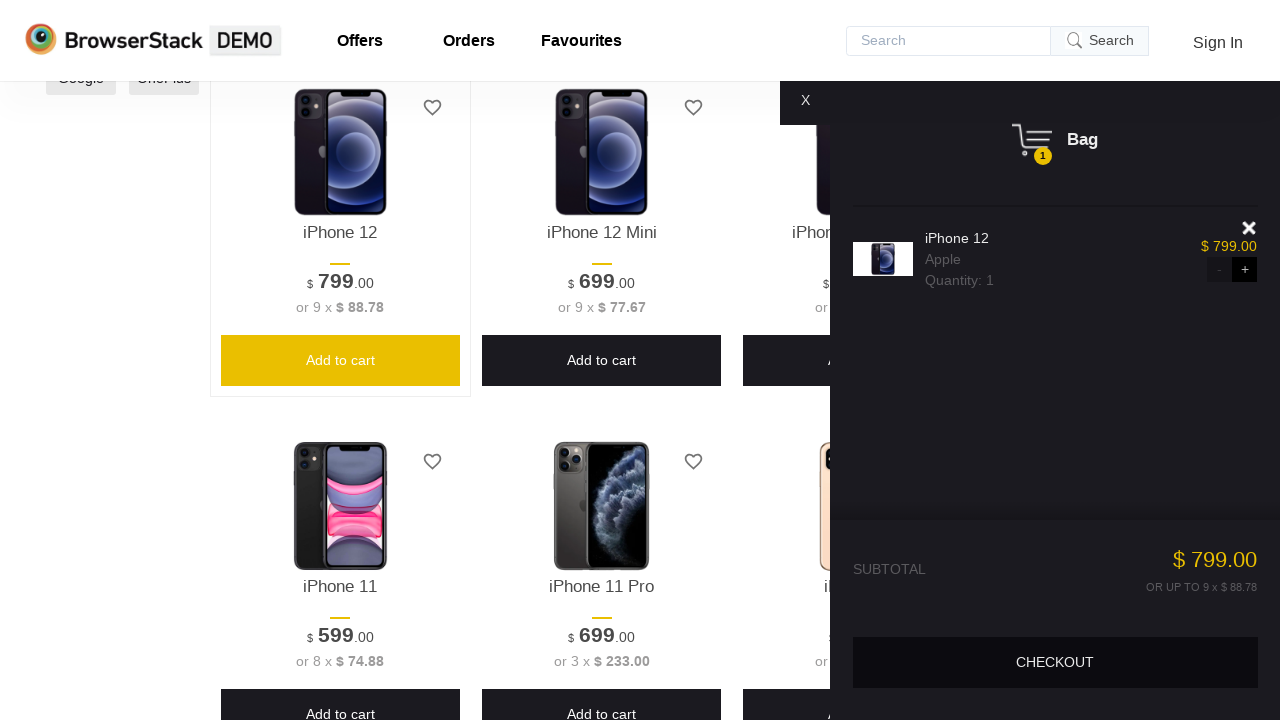

Retrieved product text from cart
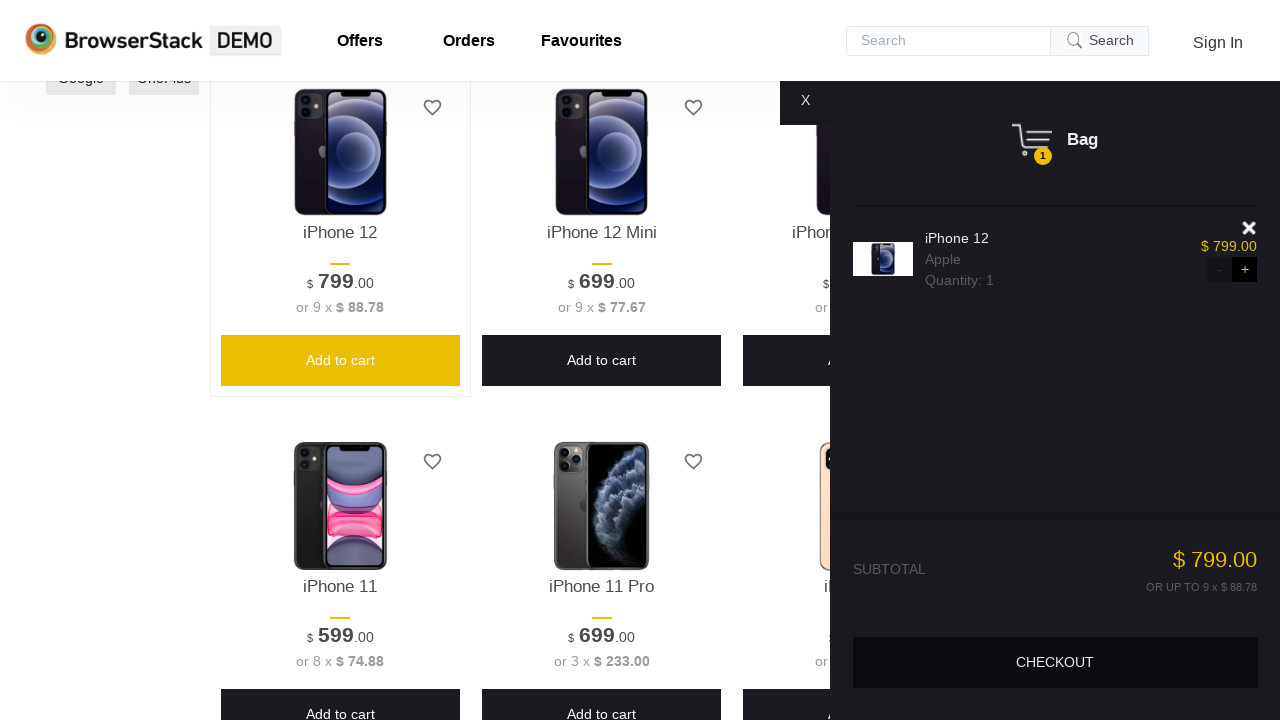

Verified product in cart matches product from main page
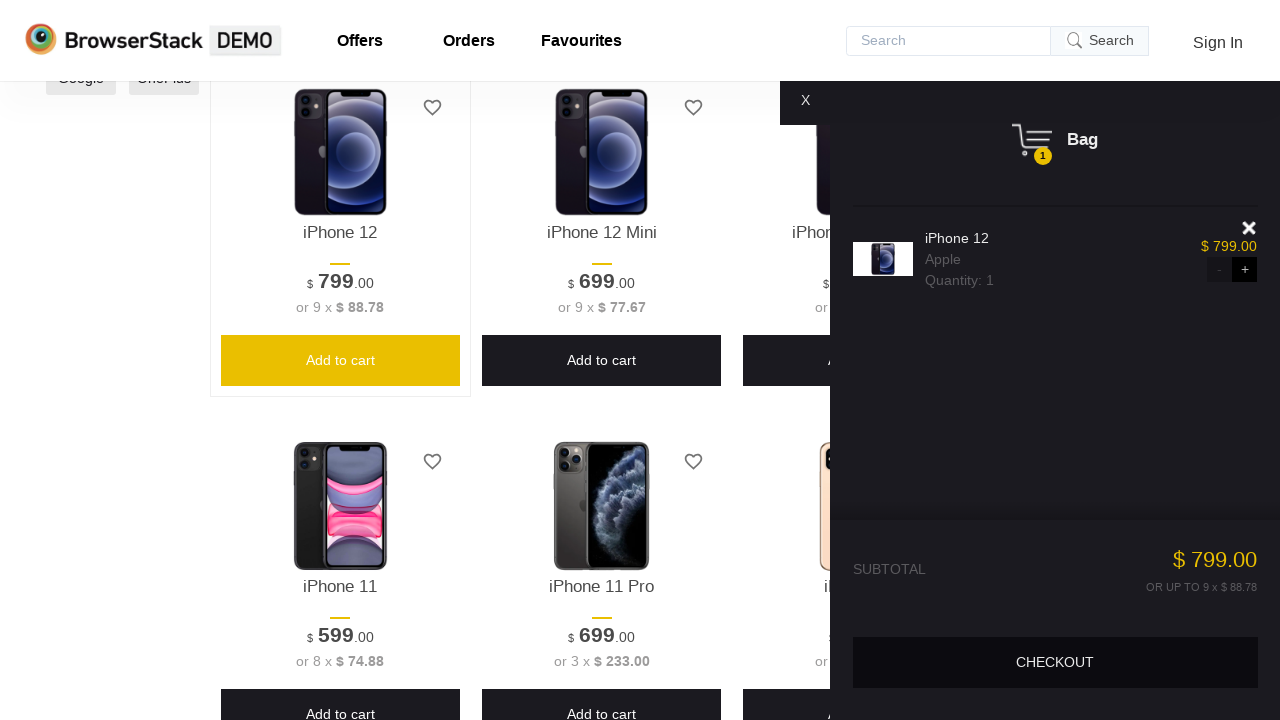

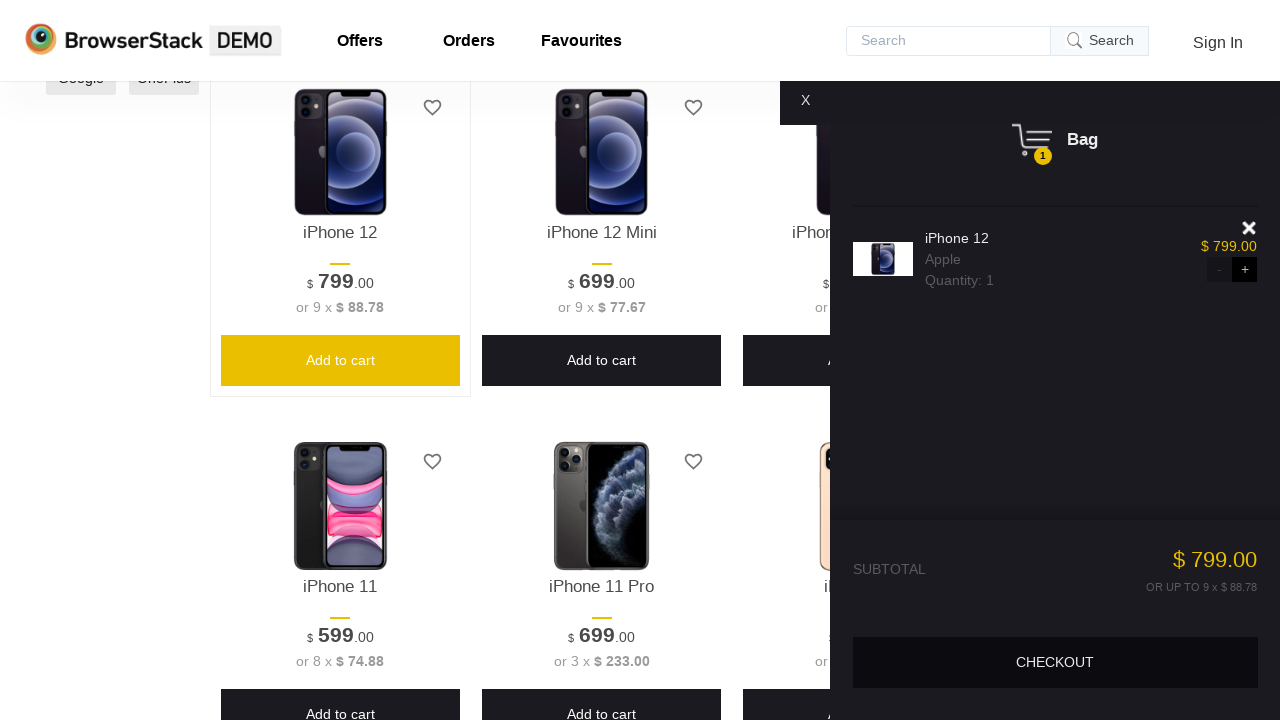